Tests submitting a comment through a form and verifying the comment appears on the page

Starting URL: http://saucelabs.com/test/guinea-pig

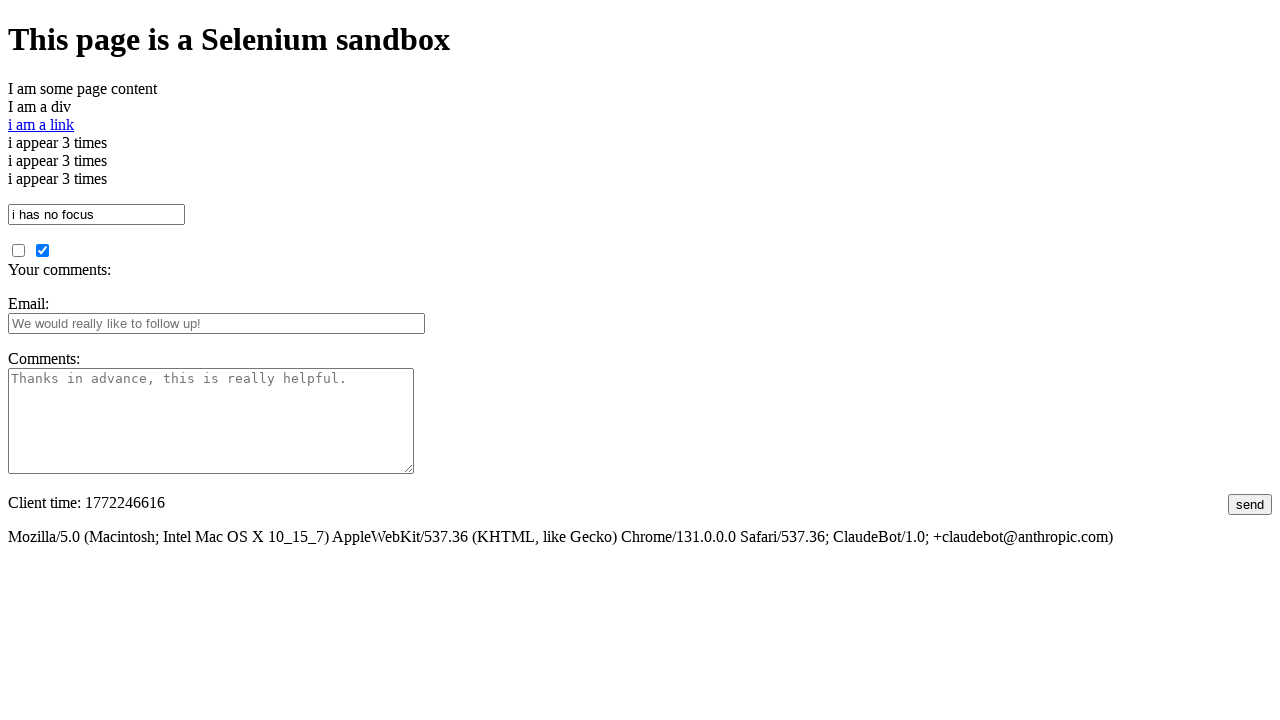

Filled comments field with test comment on #comments
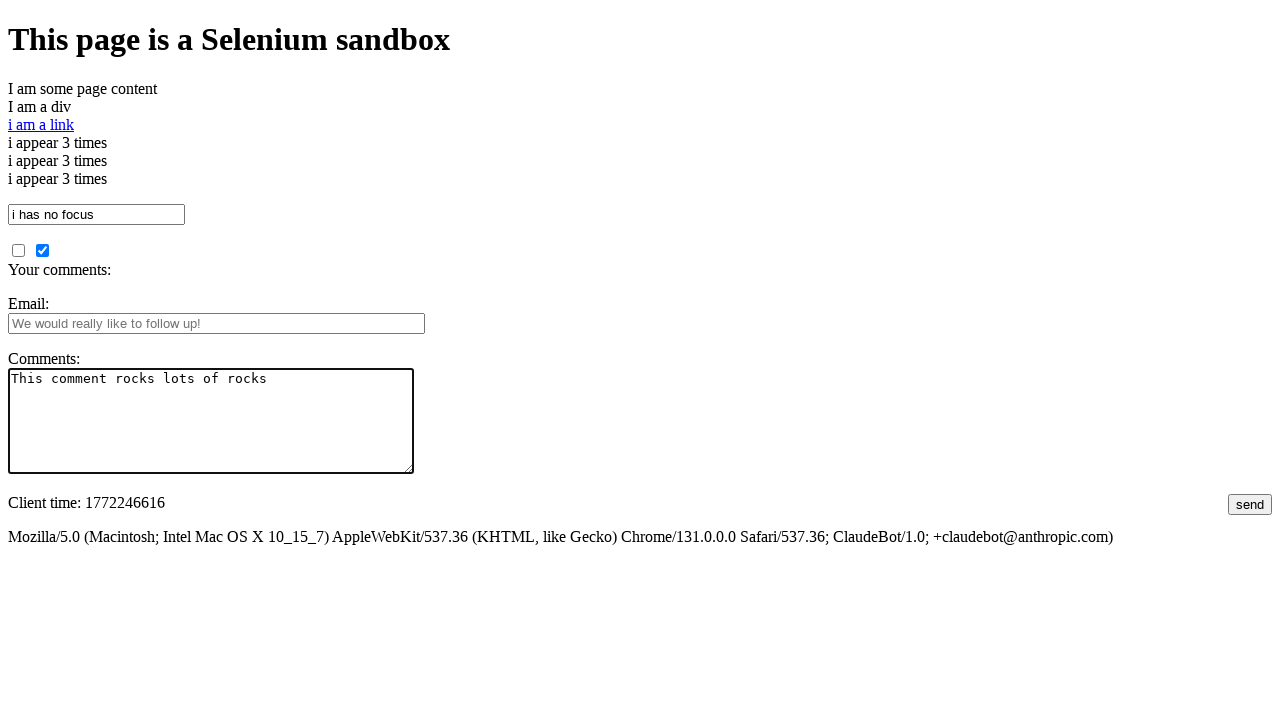

Clicked submit button to submit comment at (1250, 504) on #submit
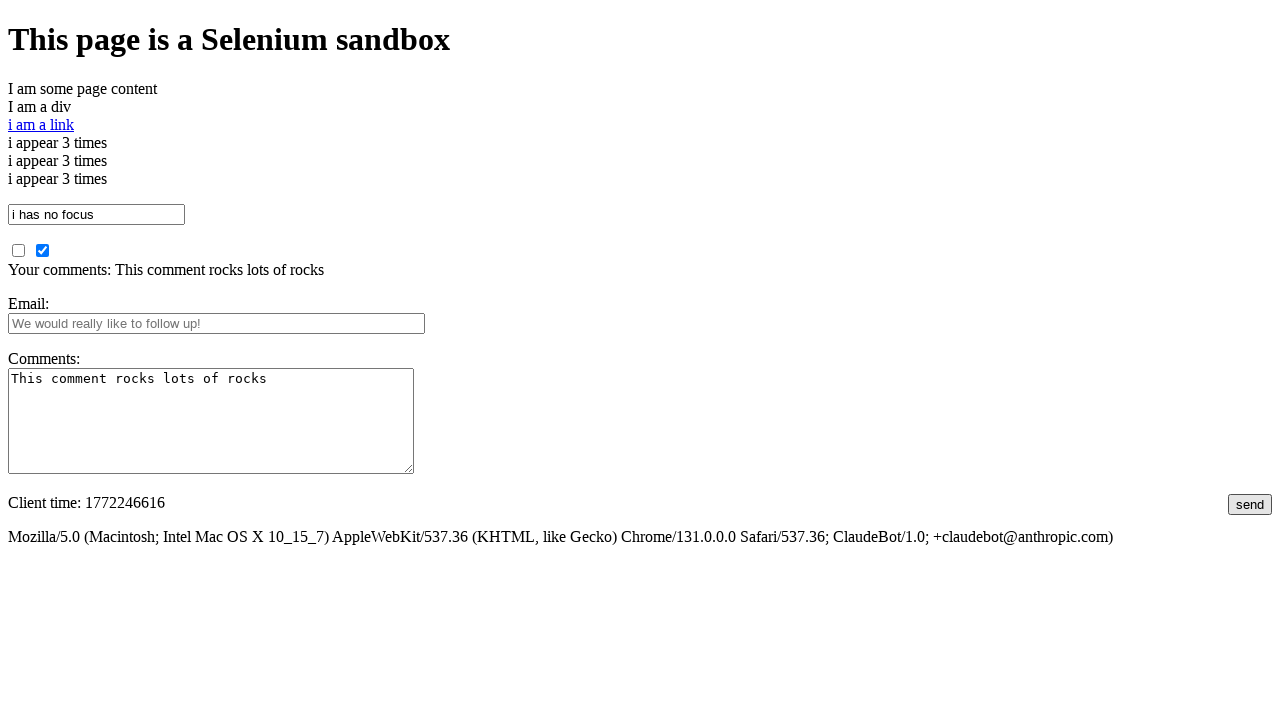

Waited for comment confirmation section to appear
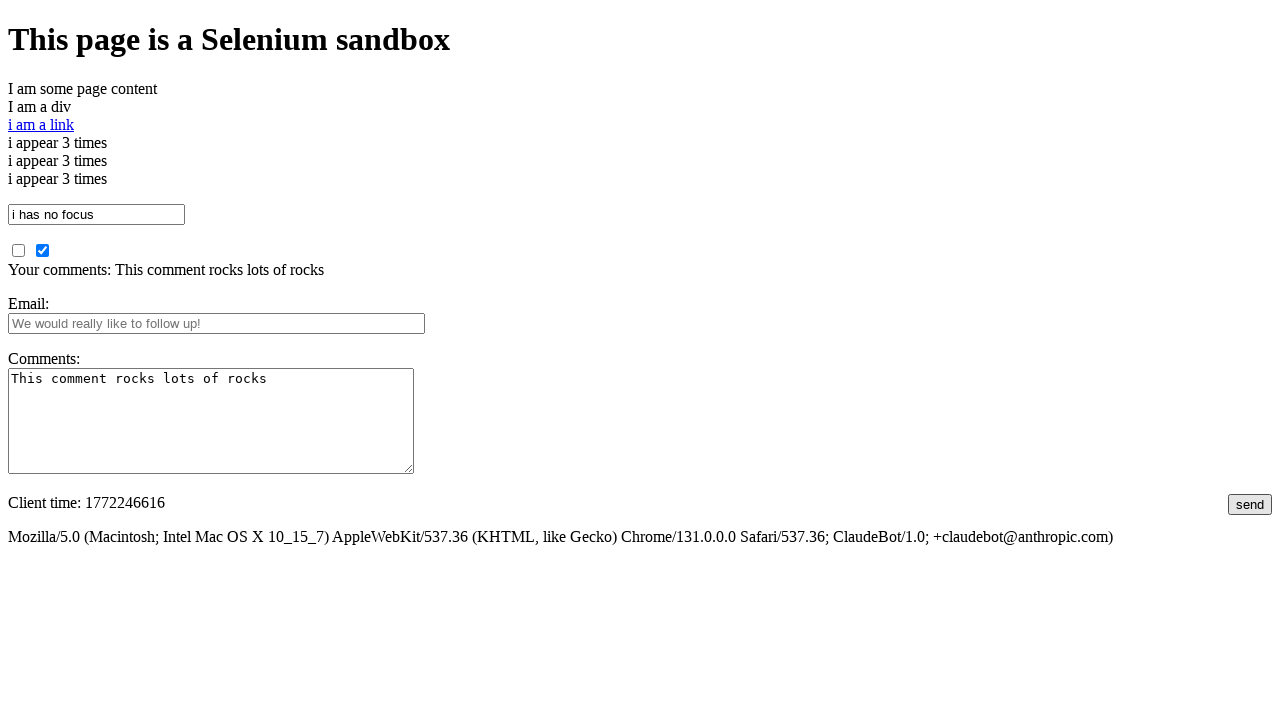

Verified submitted comment appears on page with correct text
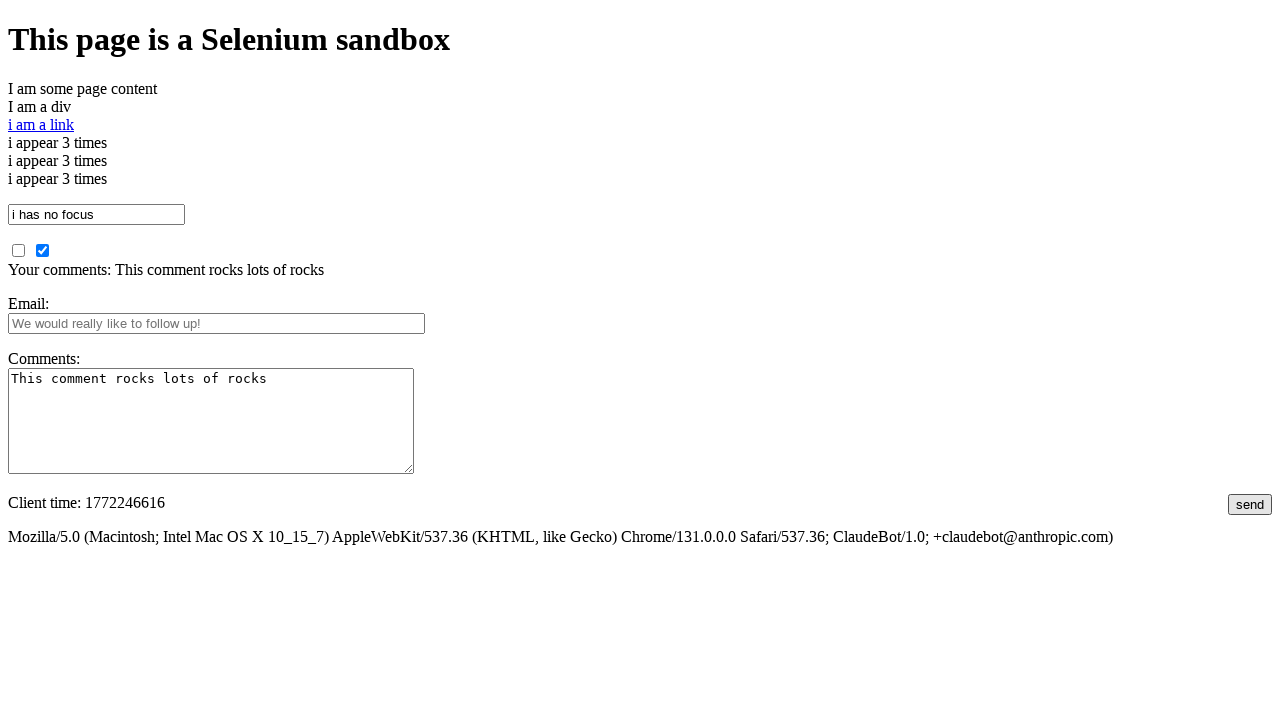

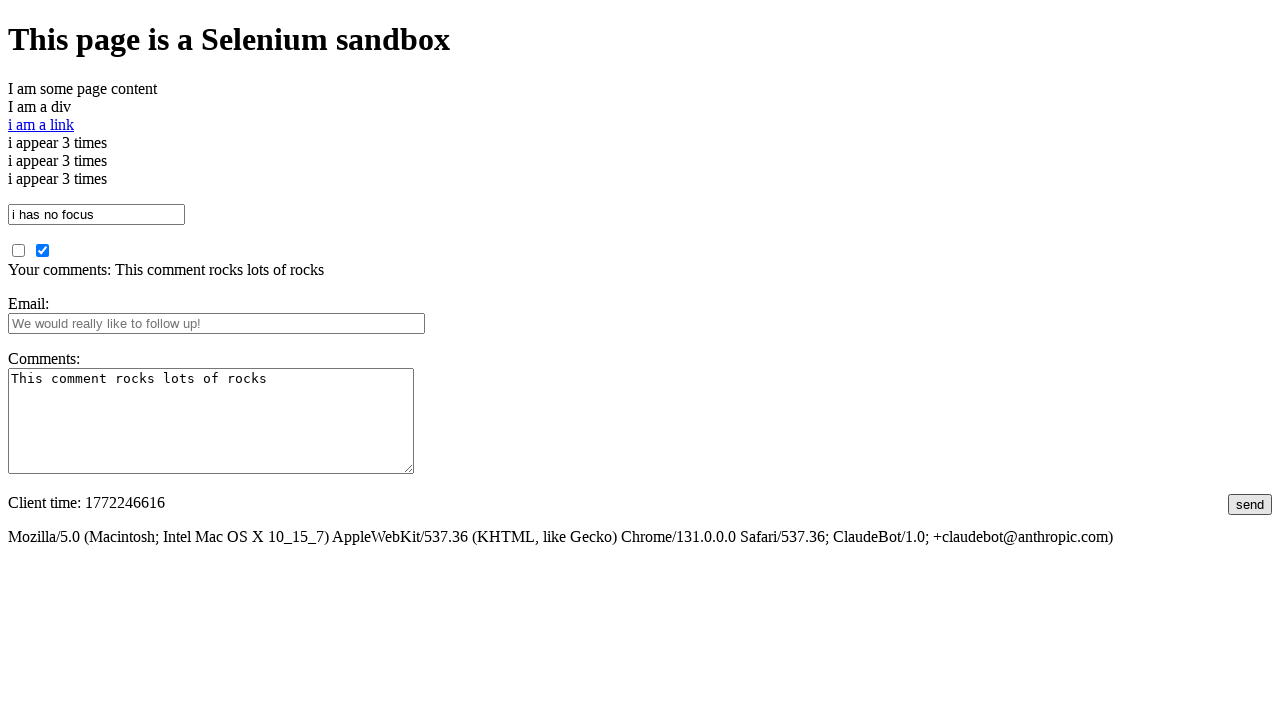